Tests a simple form by filling in first name, last name, city, and country fields using different element locator strategies, then submitting the form

Starting URL: http://suninjuly.github.io/simple_form_find_task.html

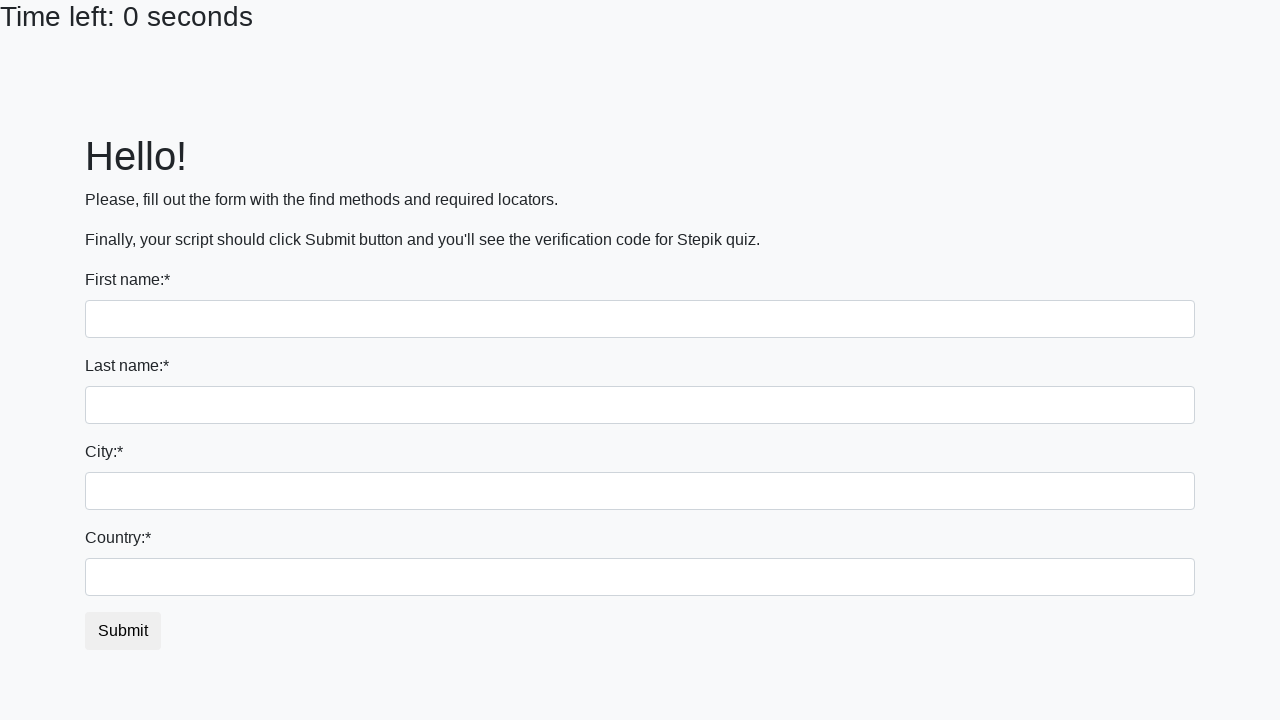

Filled first name field with 'Giorno' on input
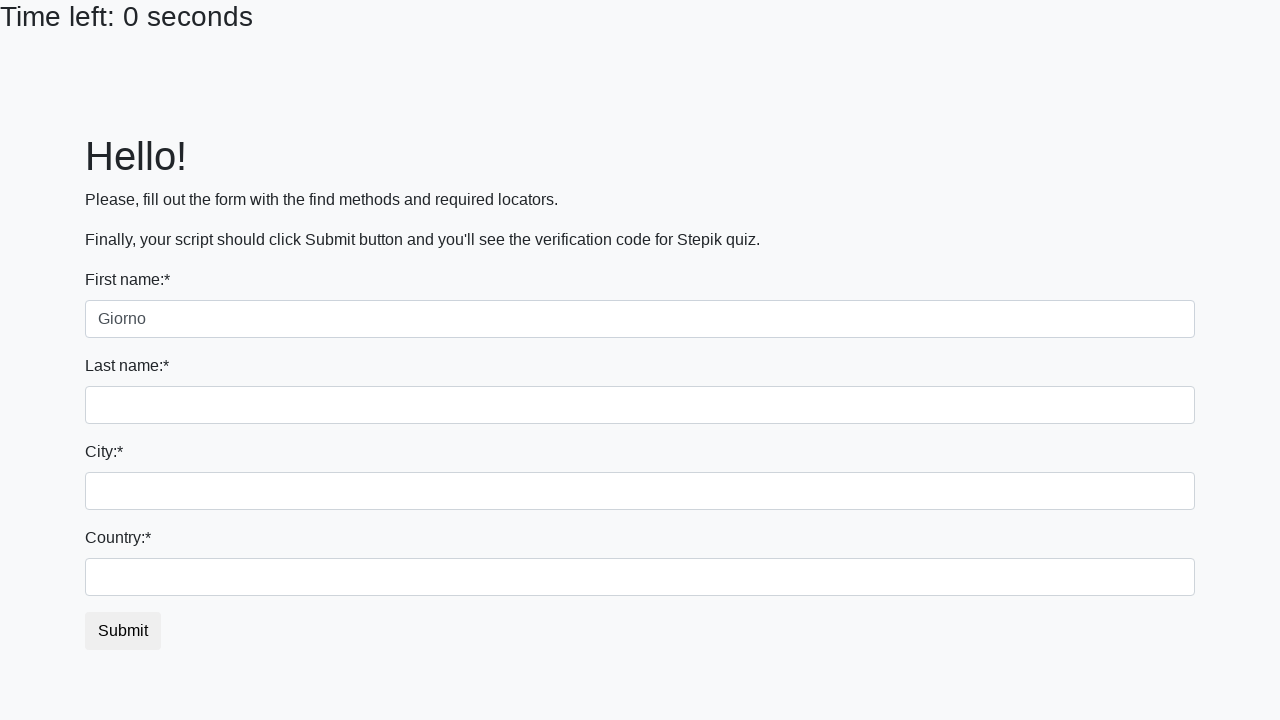

Filled last name field with 'Giovanna' on input[name='last_name']
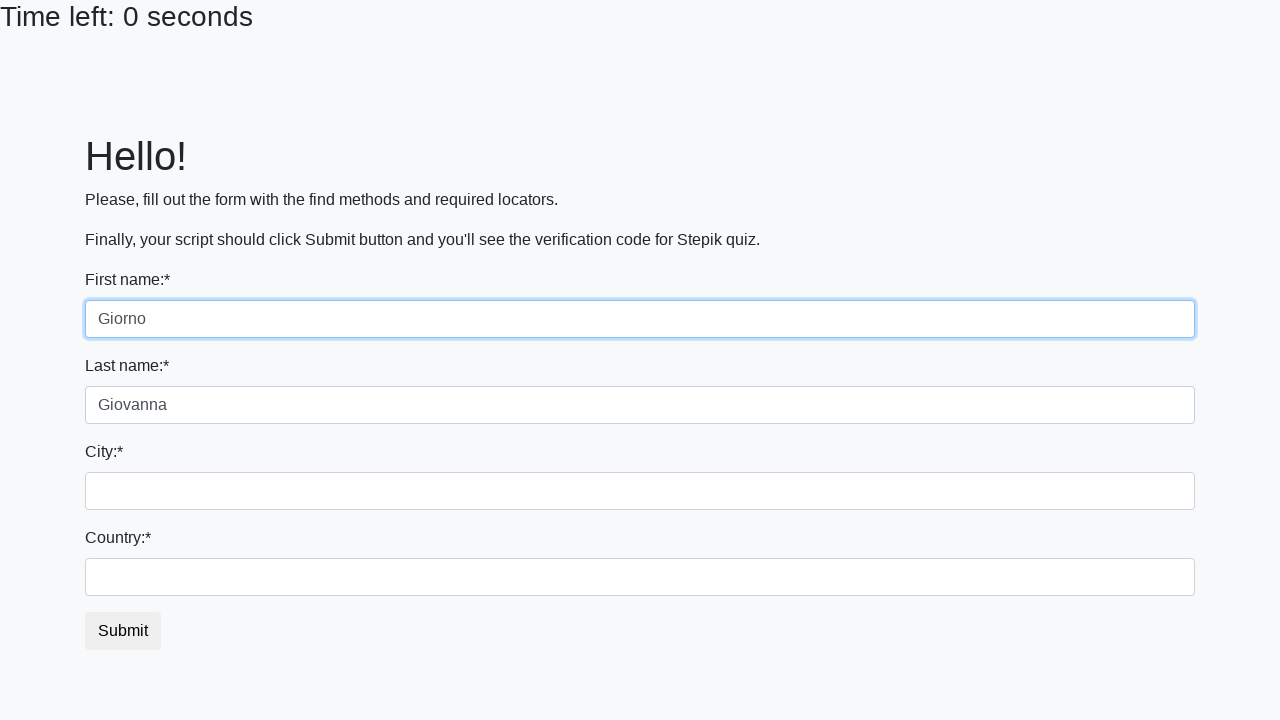

Filled city field with 'Rome' on .form-control.city
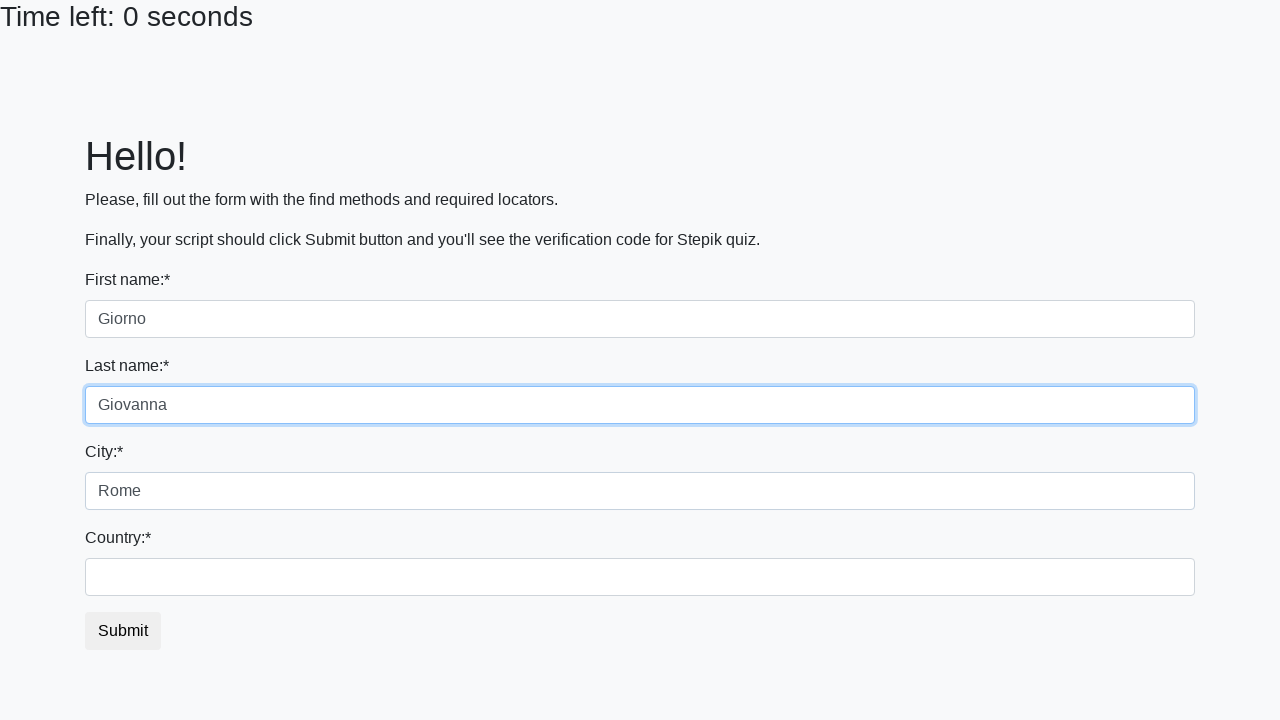

Filled country field with 'Italy' on #country
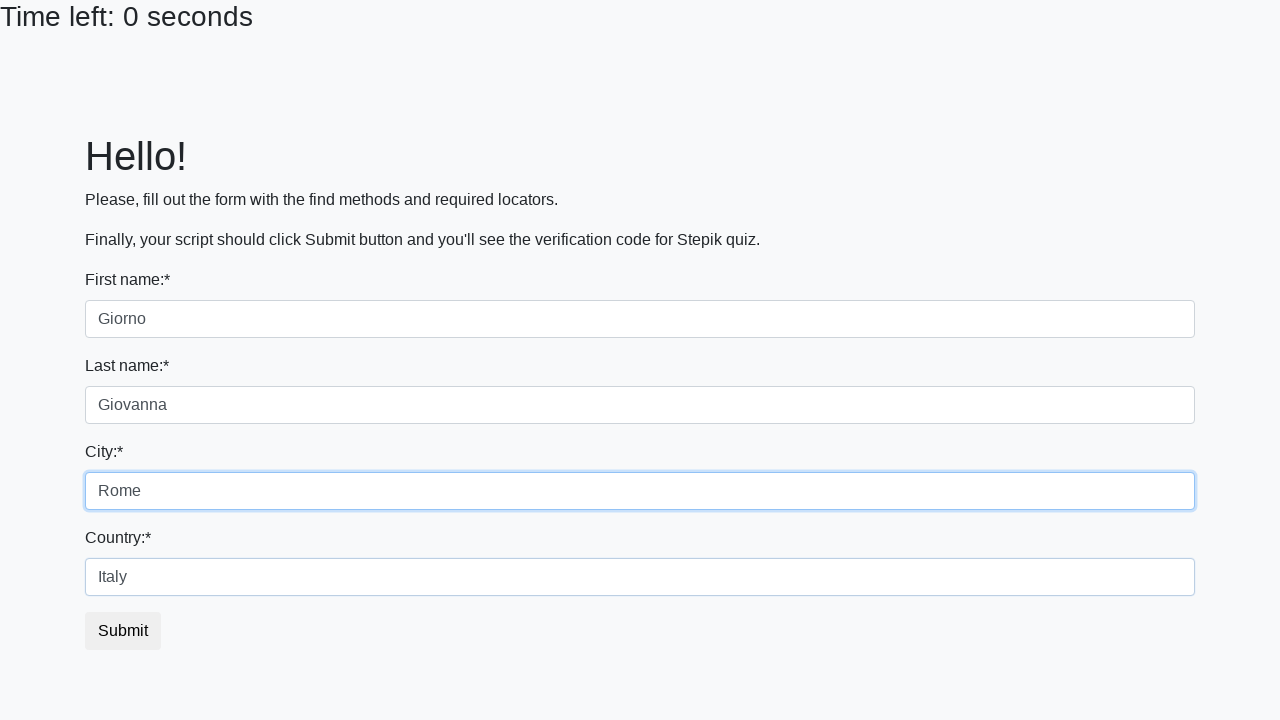

Clicked submit button to submit the form at (123, 631) on button.btn
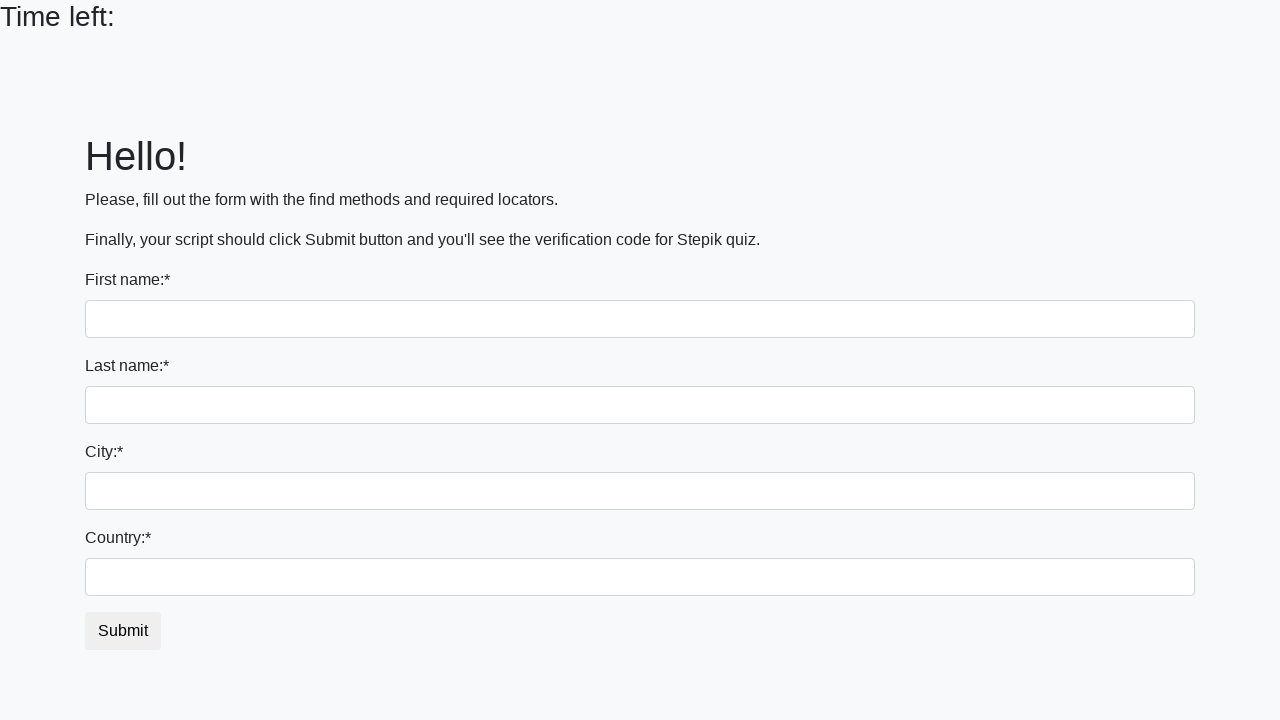

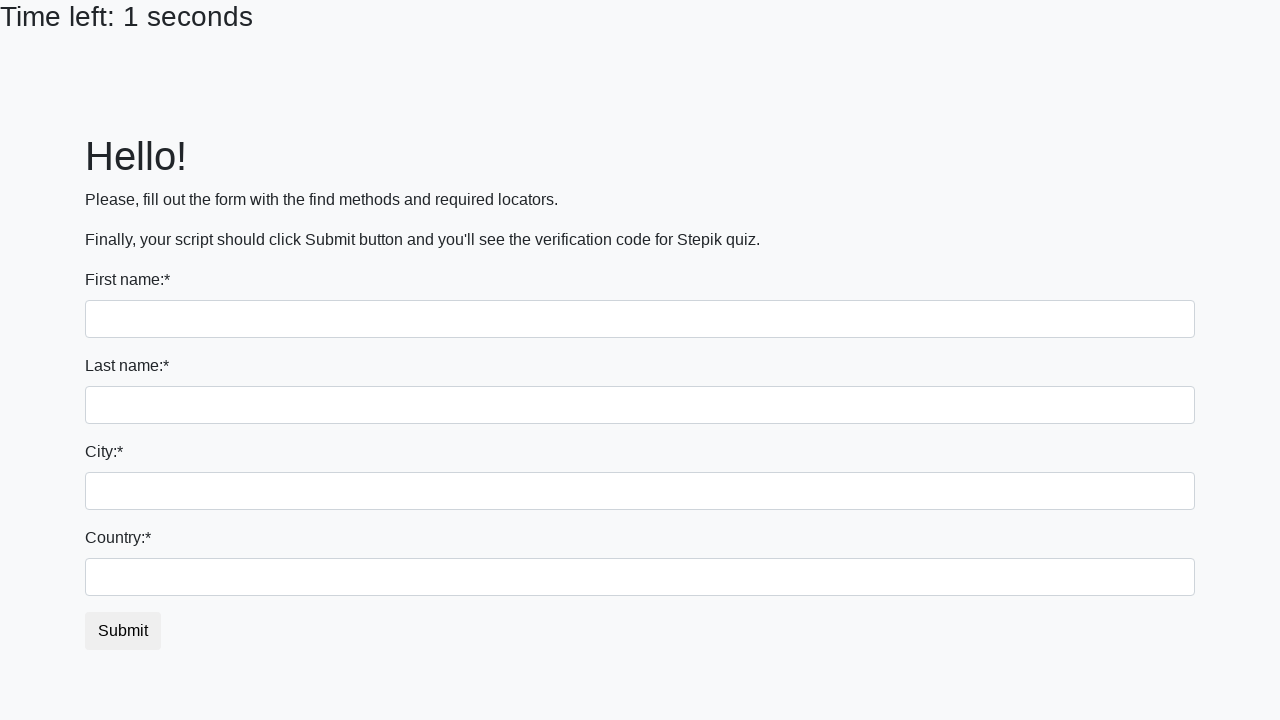